Tests page load by navigating to a demo HR system page

Starting URL: https://opensource-demo.orangehrmlive.com/

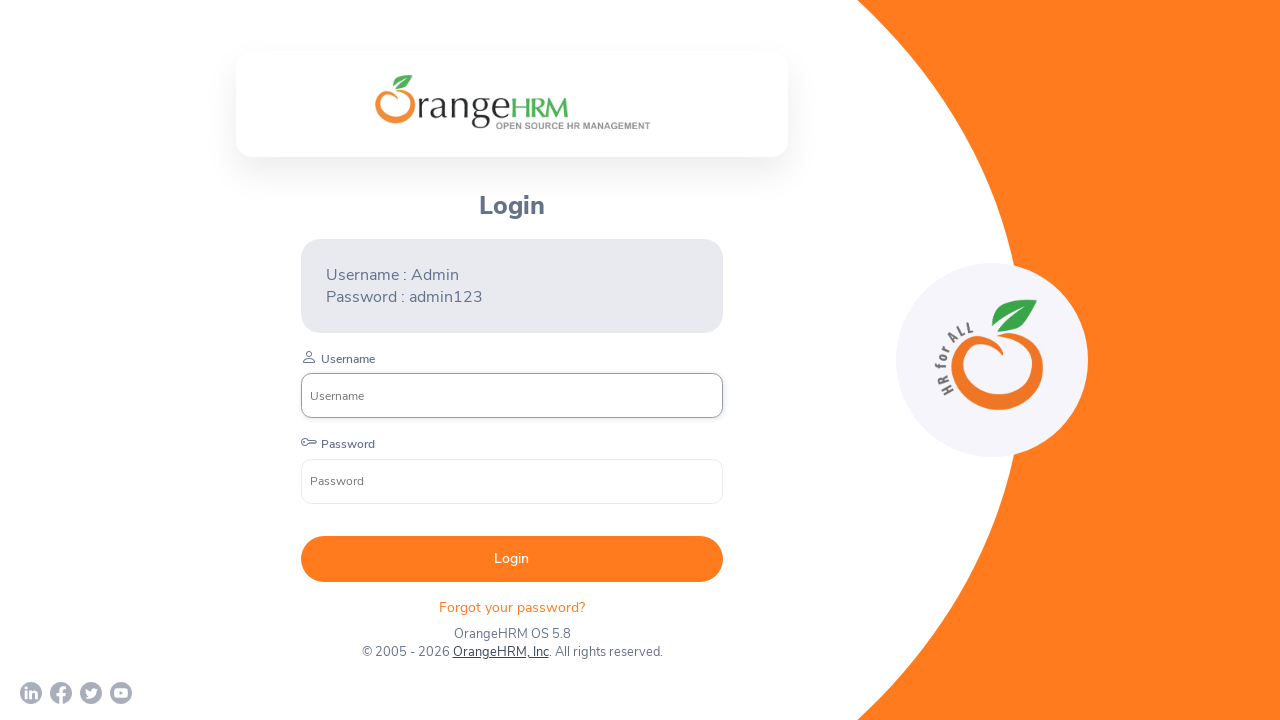

Waited for page DOM content to load completely on demo HR system
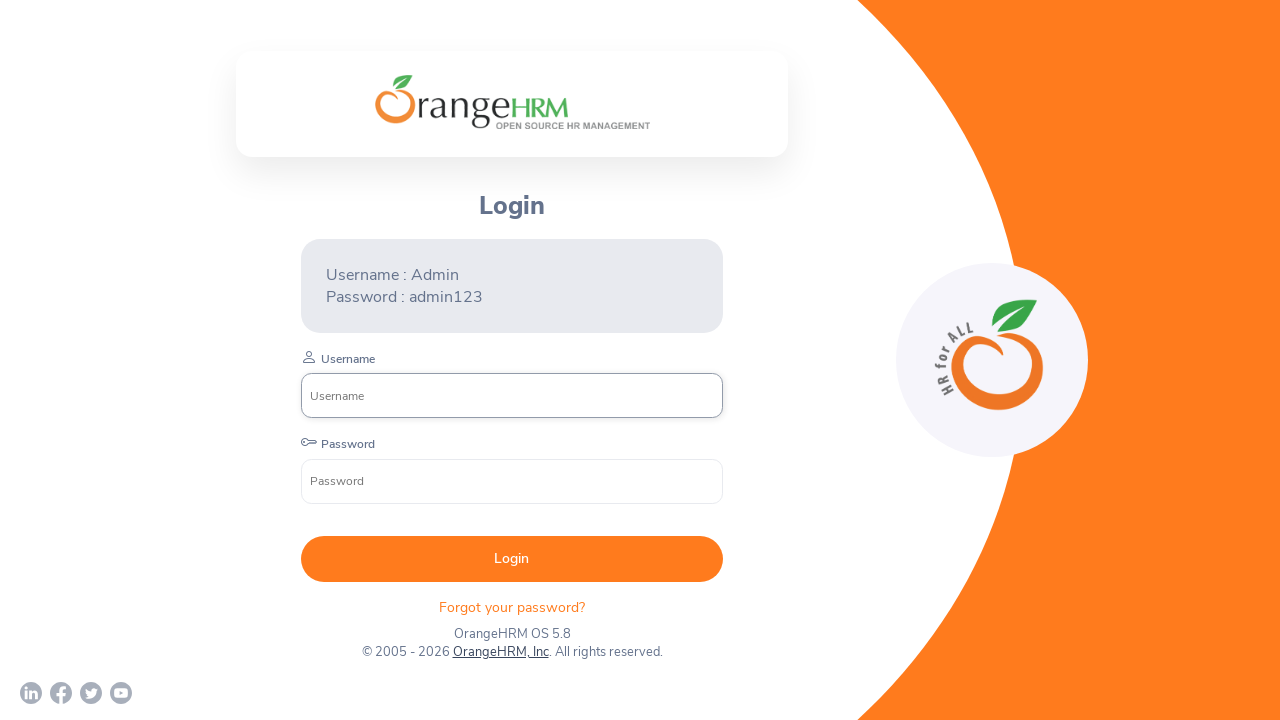

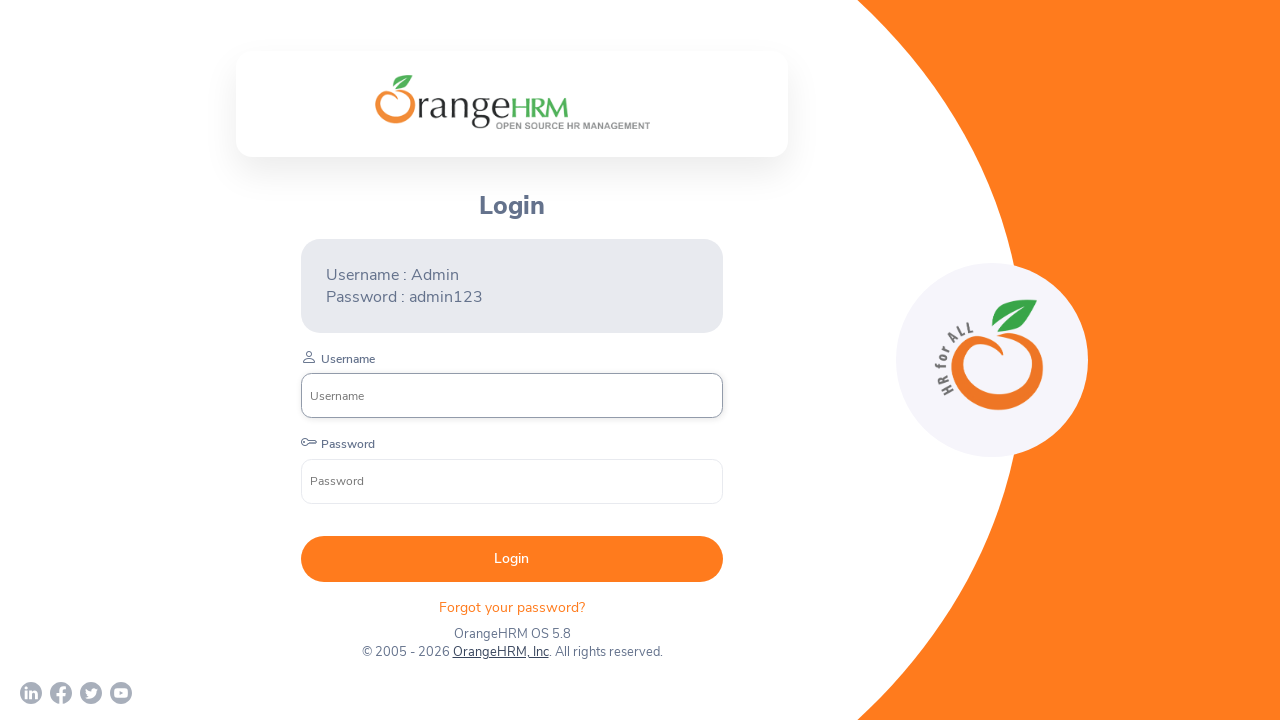